Navigates to the OrangeHRM login page and verifies that the page title matches the expected value "OrangeHRM".

Starting URL: http://orangehrm.qedgetech.com/symfony/web/index.php/auth/login

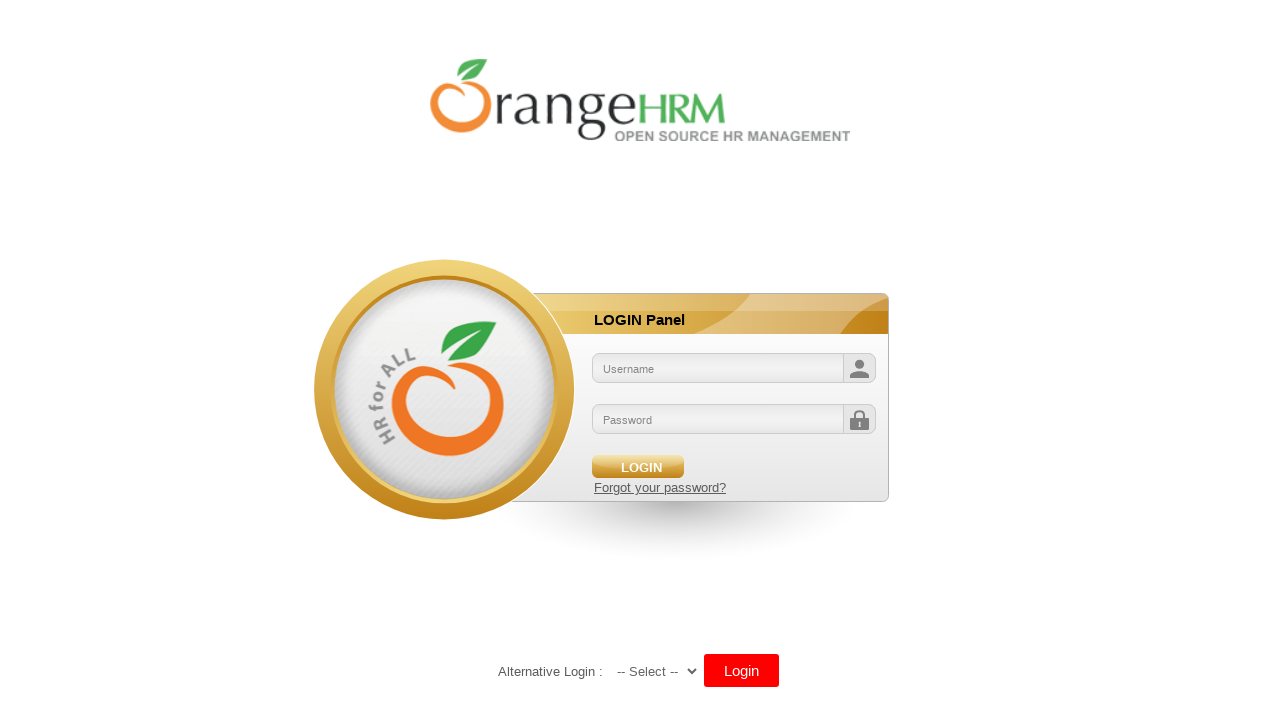

Waited for page to load (domcontentloaded state)
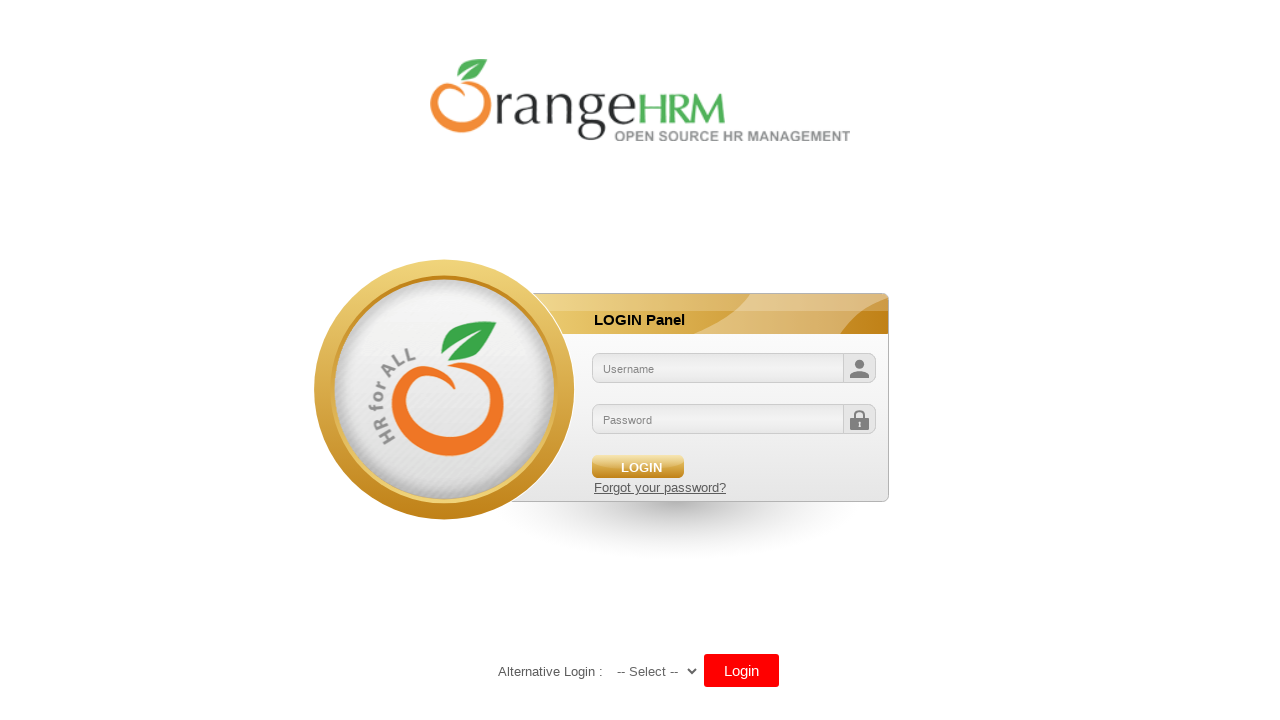

Retrieved page title: OrangeHRM
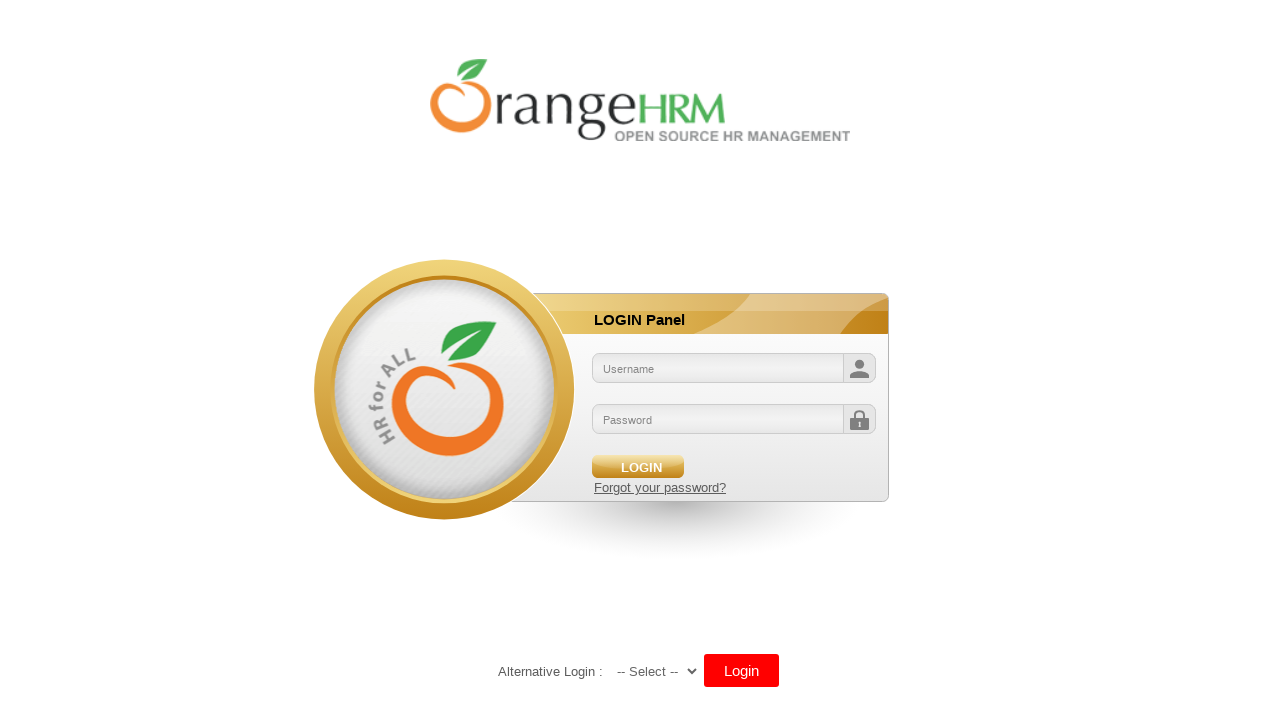

Verified page title matches expected value 'OrangeHRM'
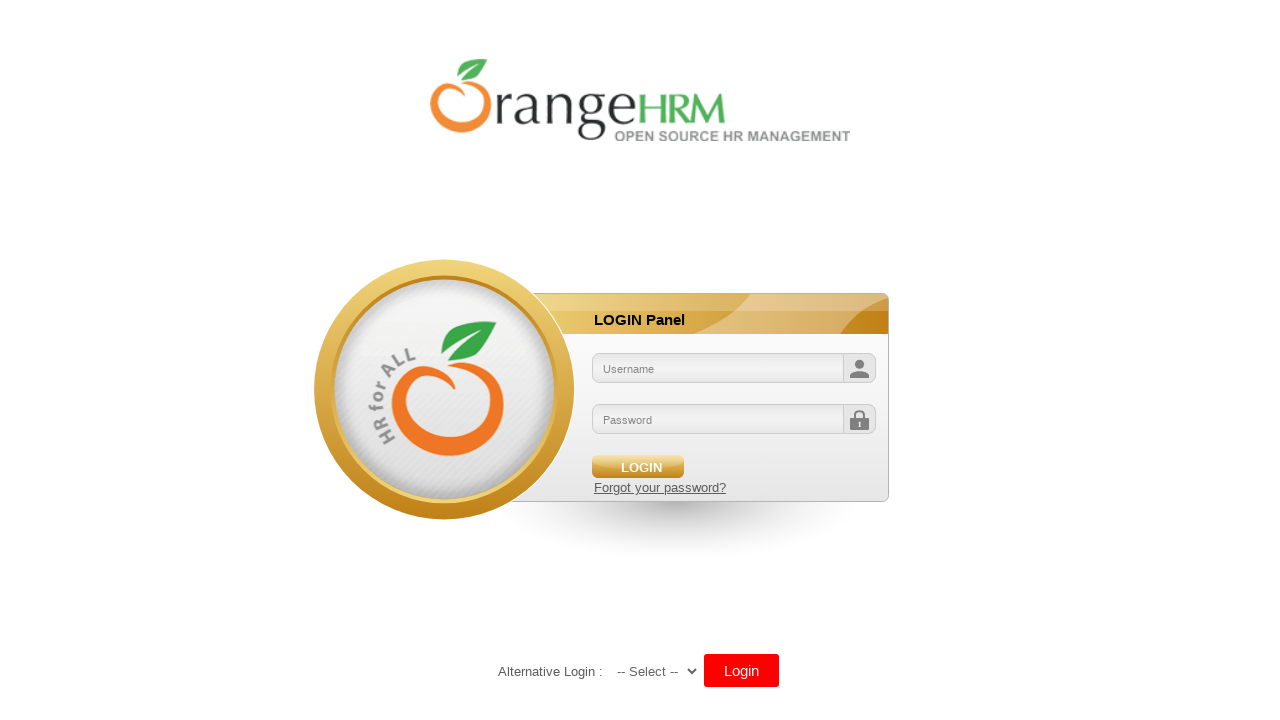

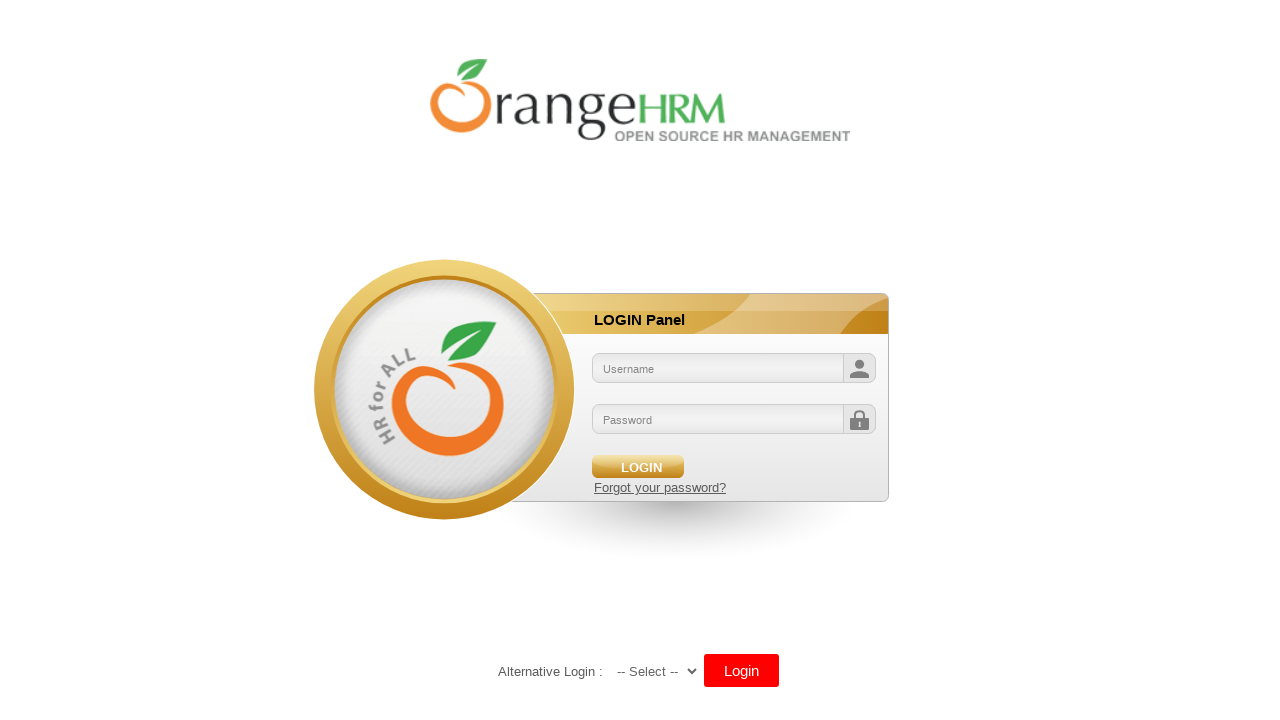